Navigates to Hepsiburada website and verifies the page loads

Starting URL: https://hepsiburada.com

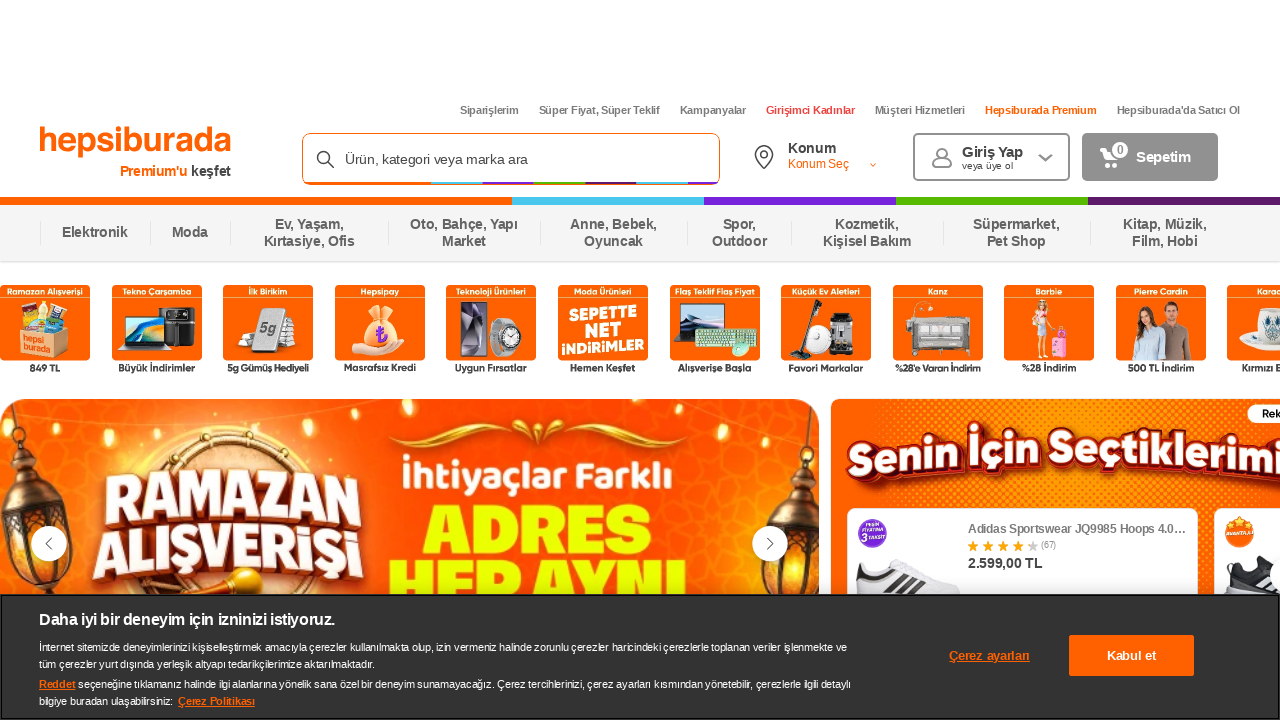

Waited for page to reach networkidle state
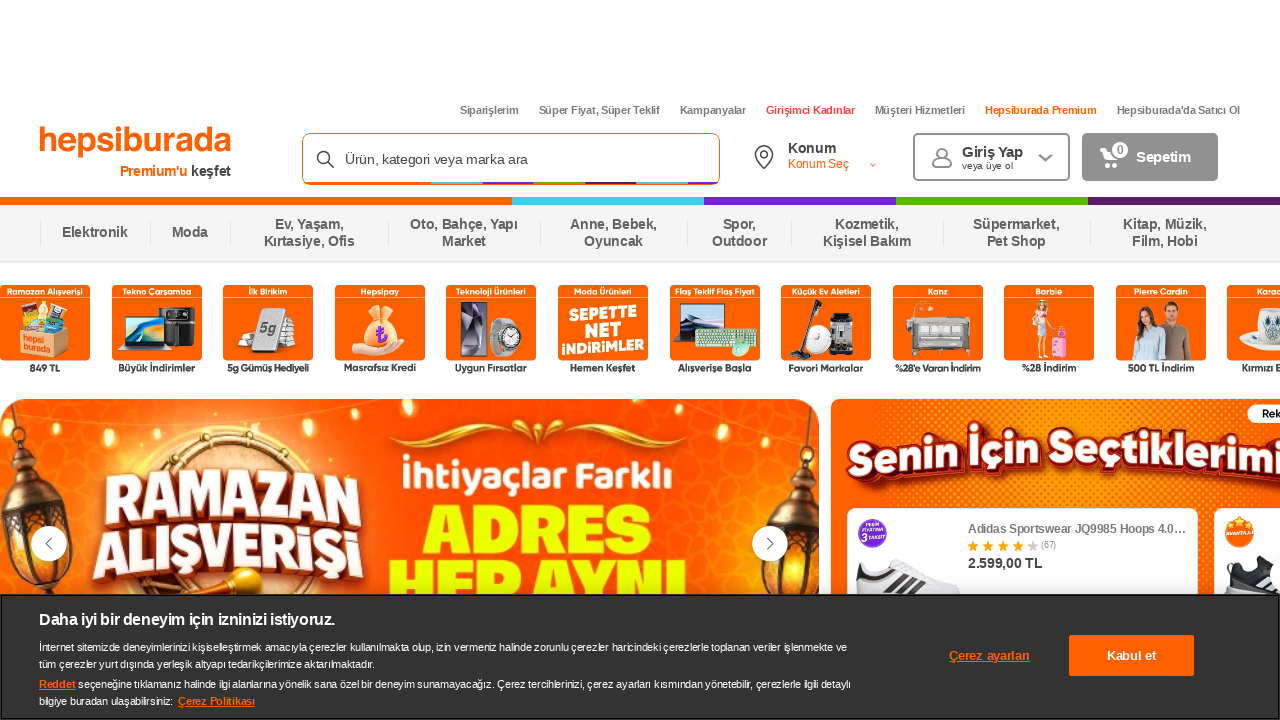

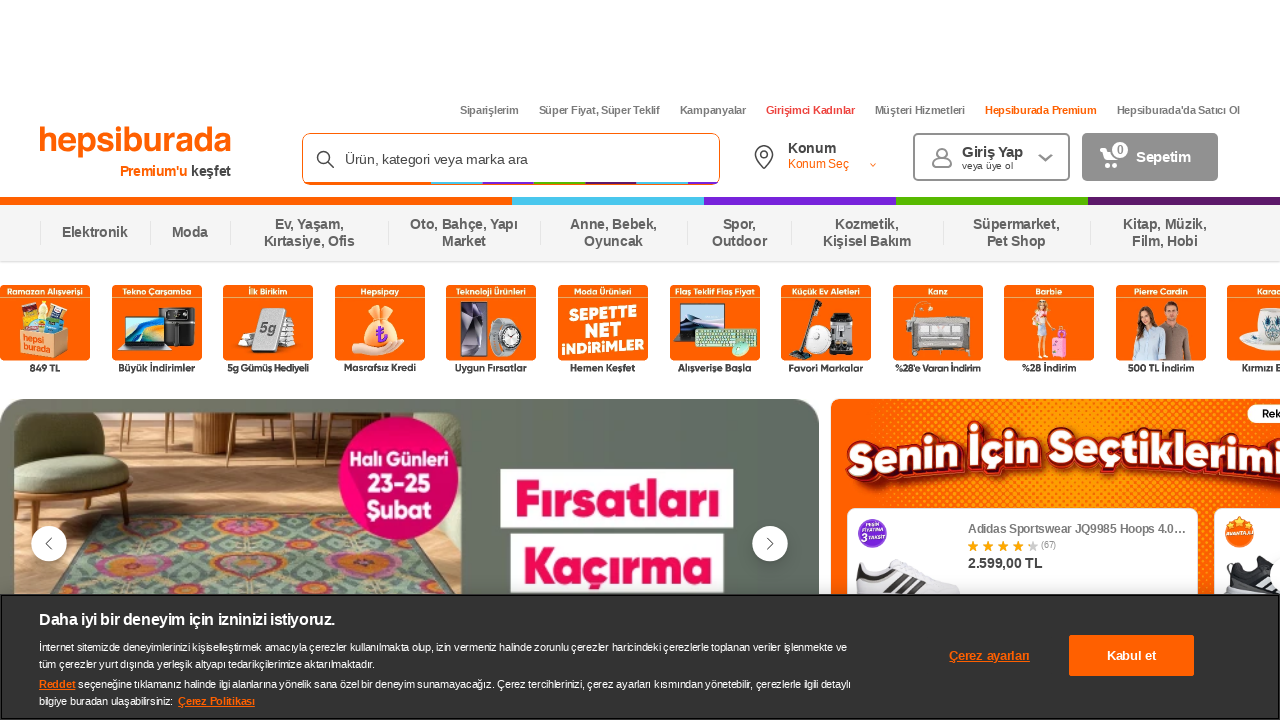